Tests JavaScript alert with textbox functionality by clicking a button to trigger an alert prompt and accepting it with input text

Starting URL: https://demo.automationtesting.in/Alerts.html

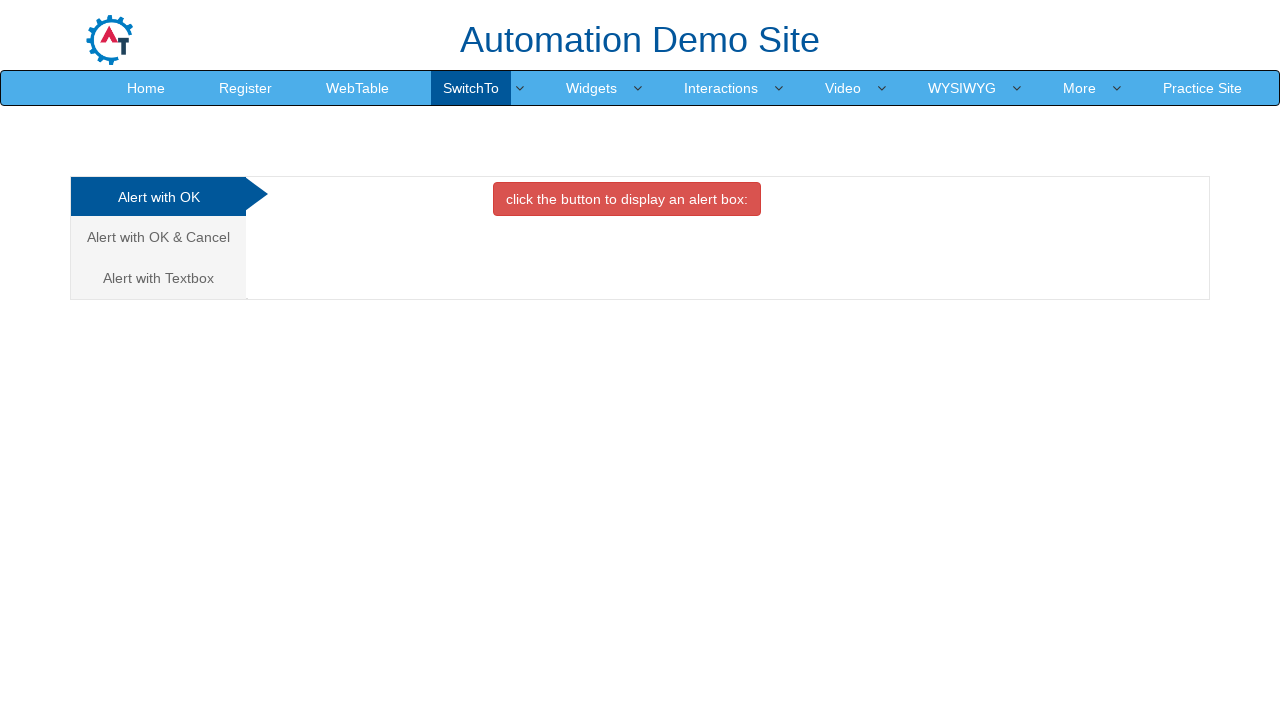

Set up dialog handler to accept prompt with text 'Hello world'
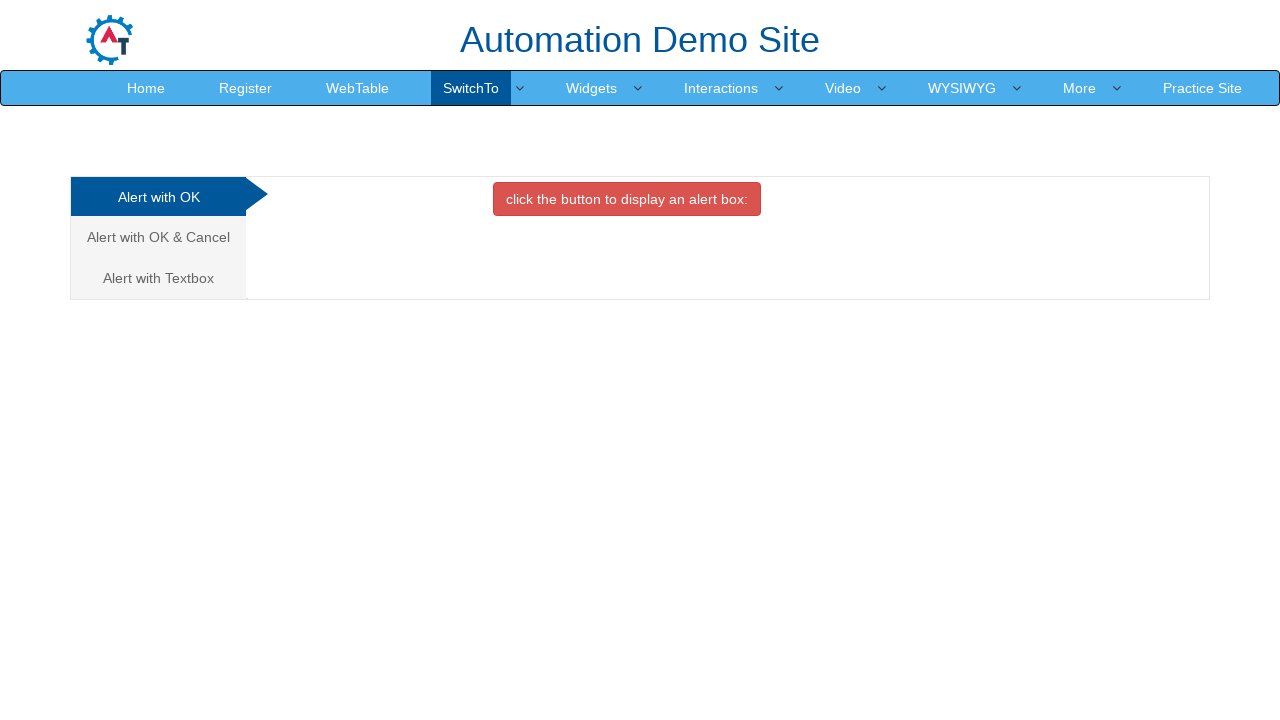

Clicked Textbox alert tab to select correct alert type at (158, 278) on a[href="#Textbox"]
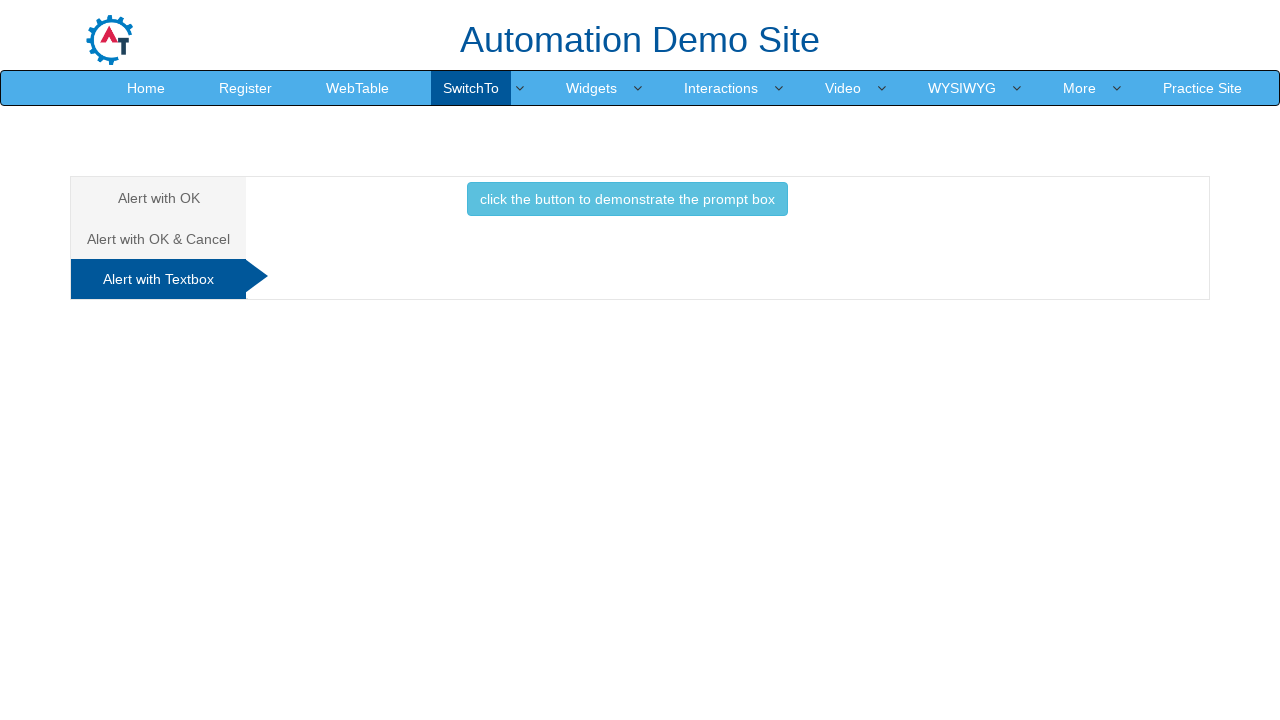

Waited for text input alert button to be available
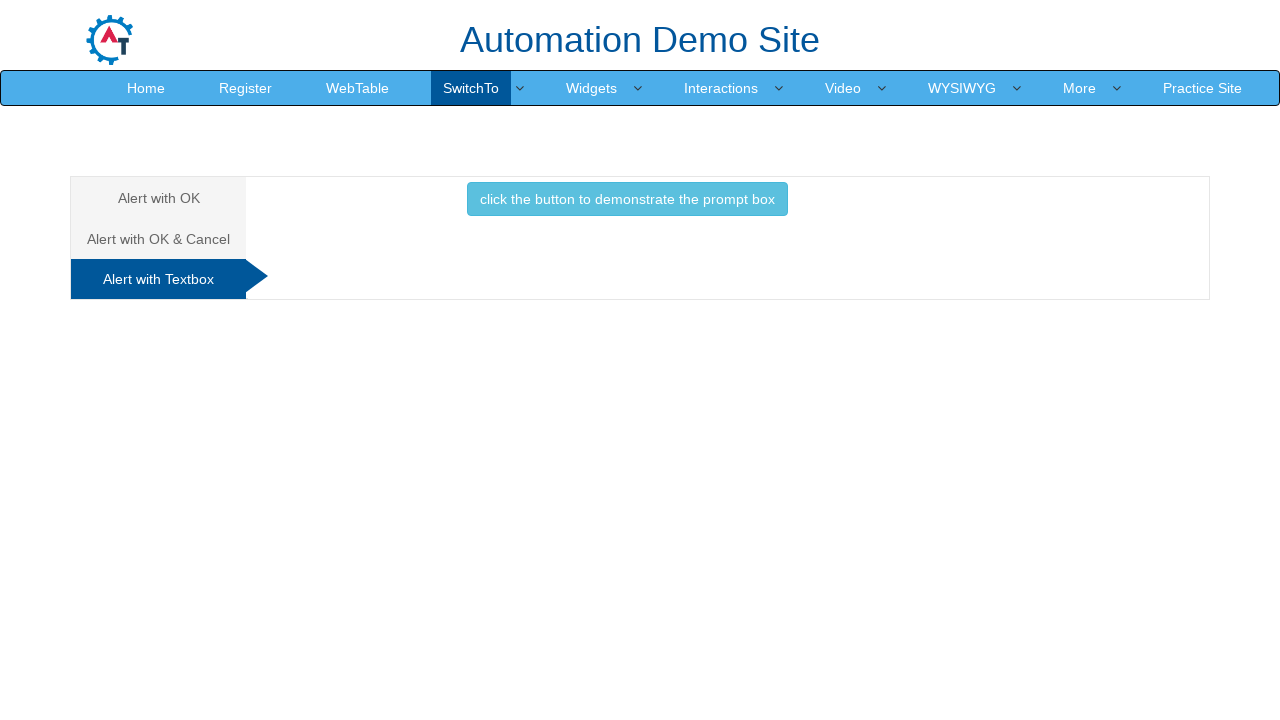

Clicked button to trigger JavaScript alert prompt with textbox at (627, 199) on xpath=//div[@id="Textbox"]/button
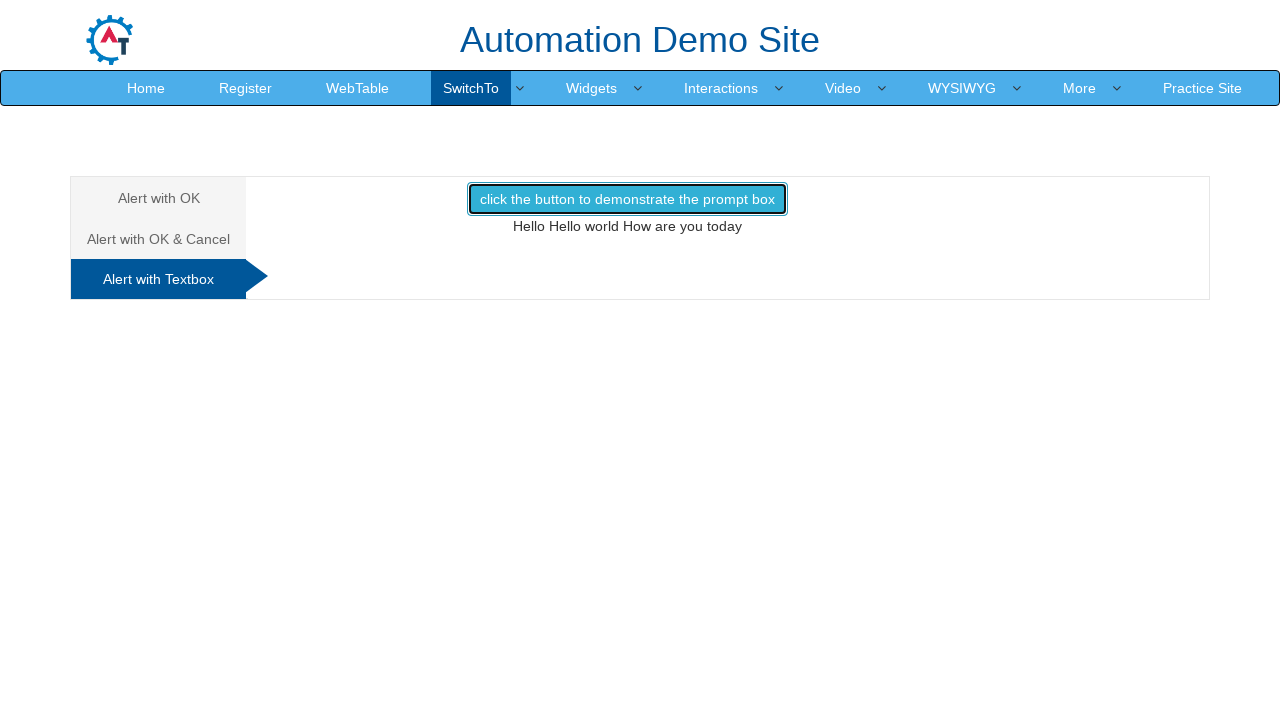

Waited for dialog to be processed
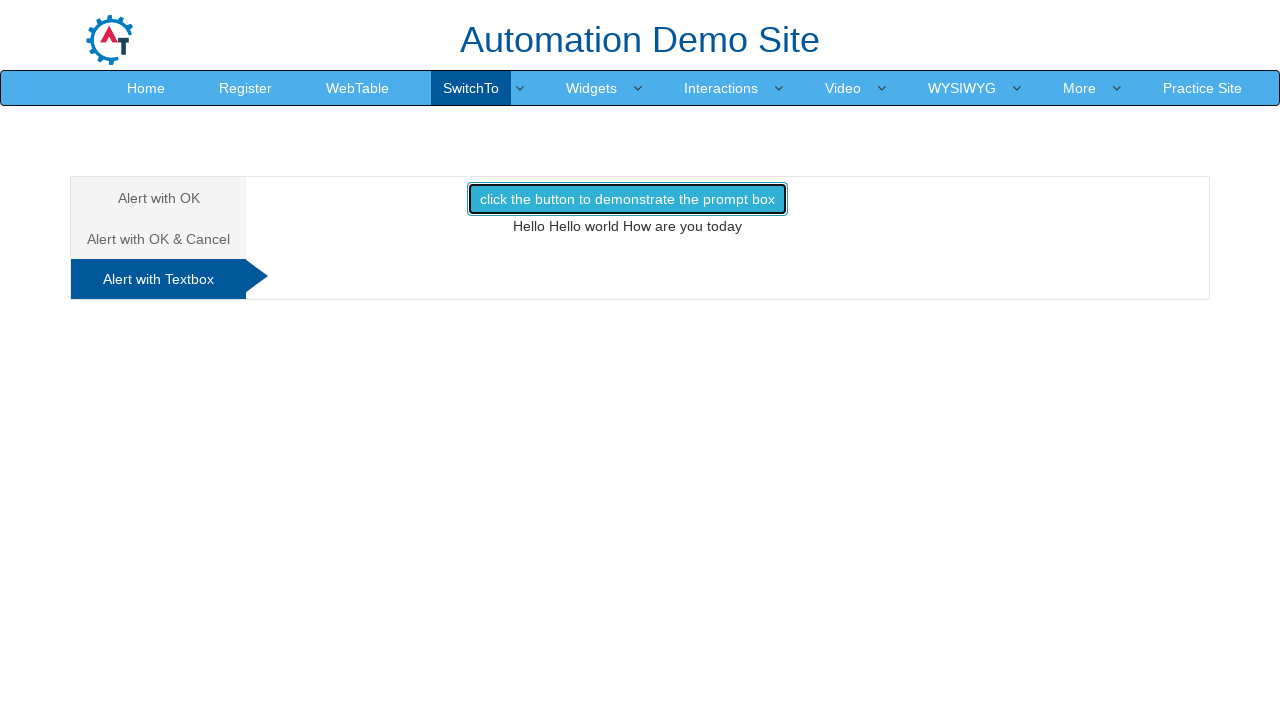

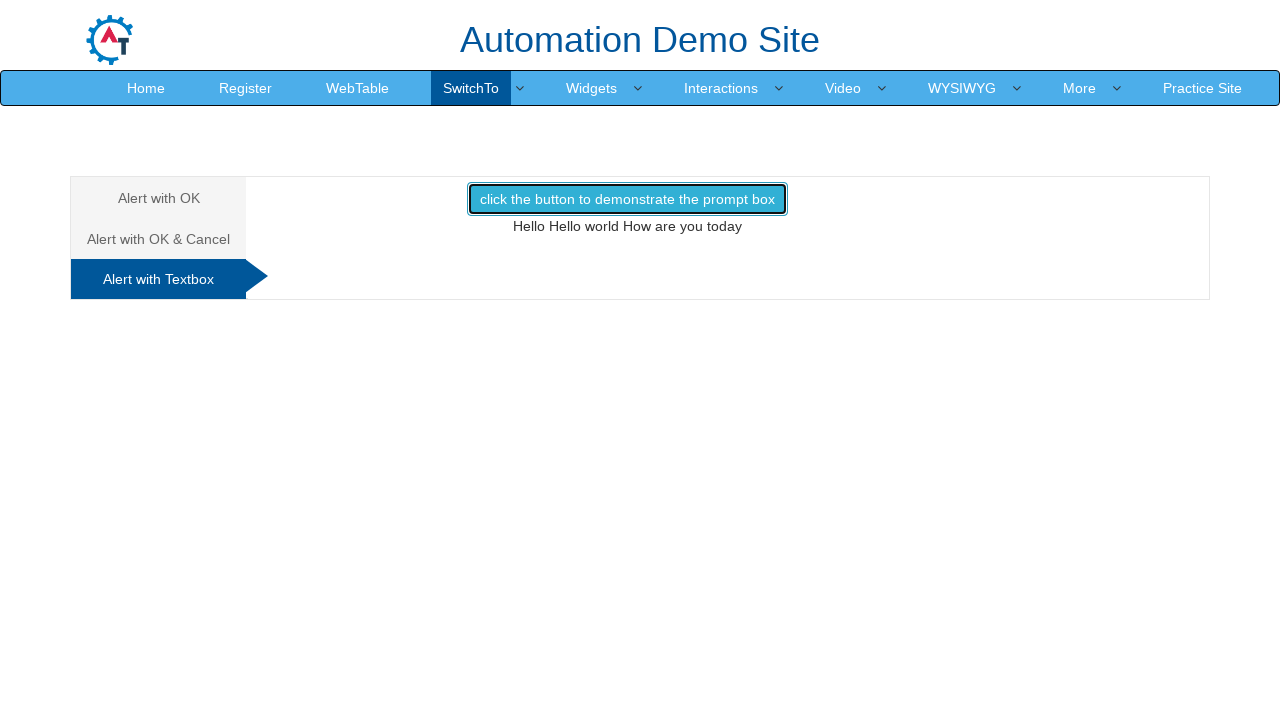